Navigates to a page with many elements and highlights a specific element by temporarily changing its border style to a red dashed border, then reverts the style after a delay.

Starting URL: http://the-internet.herokuapp.com/large

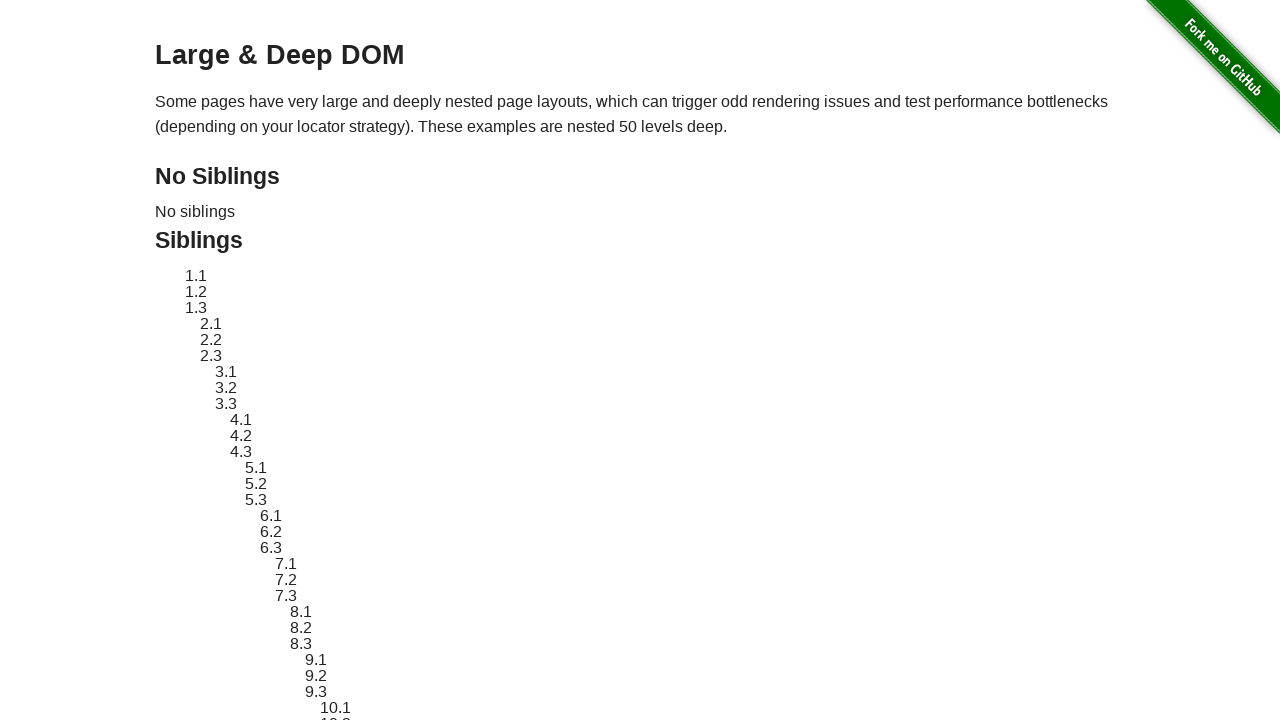

Located target element with id 'sibling-2.3'
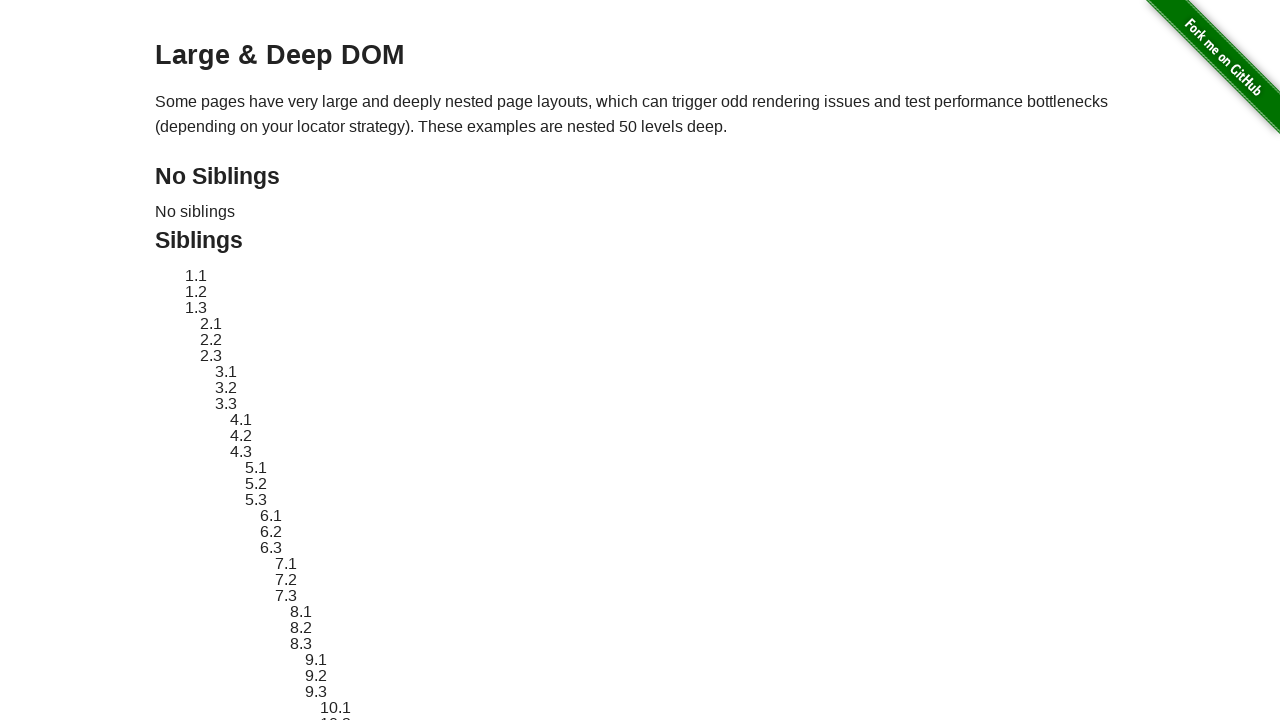

Retrieved and stored original style attribute
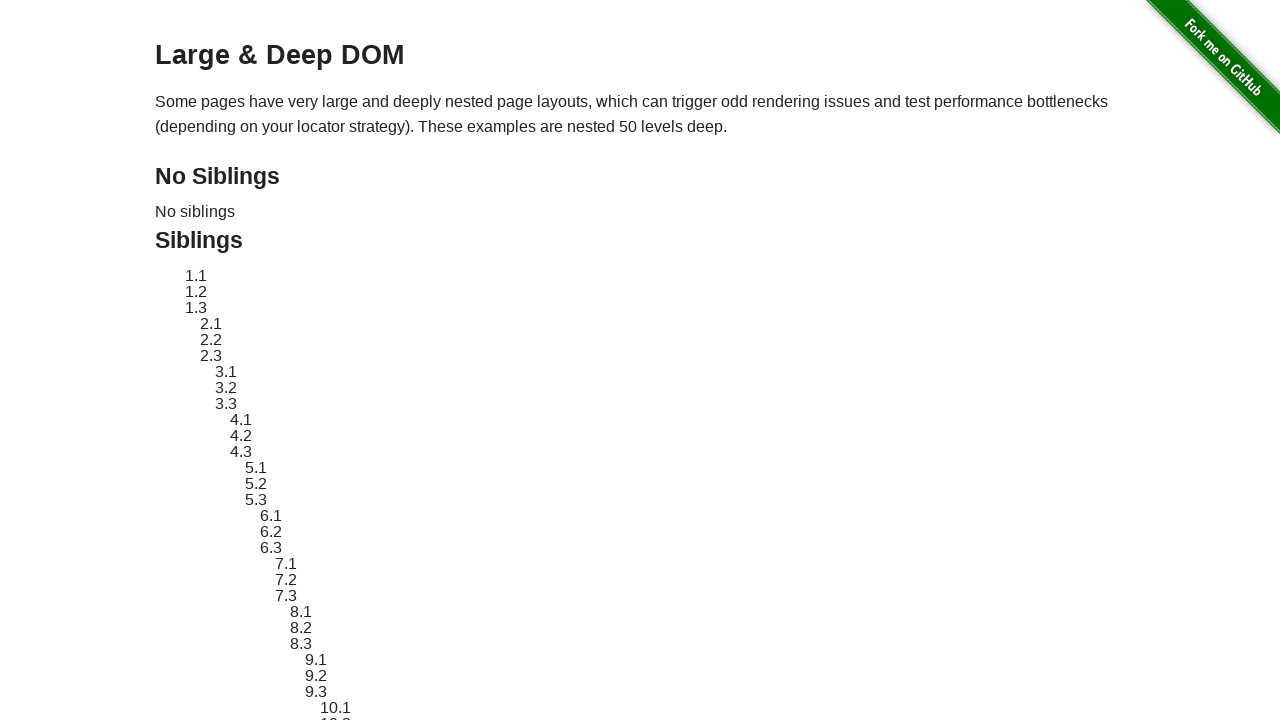

Applied red dashed border highlight to target element
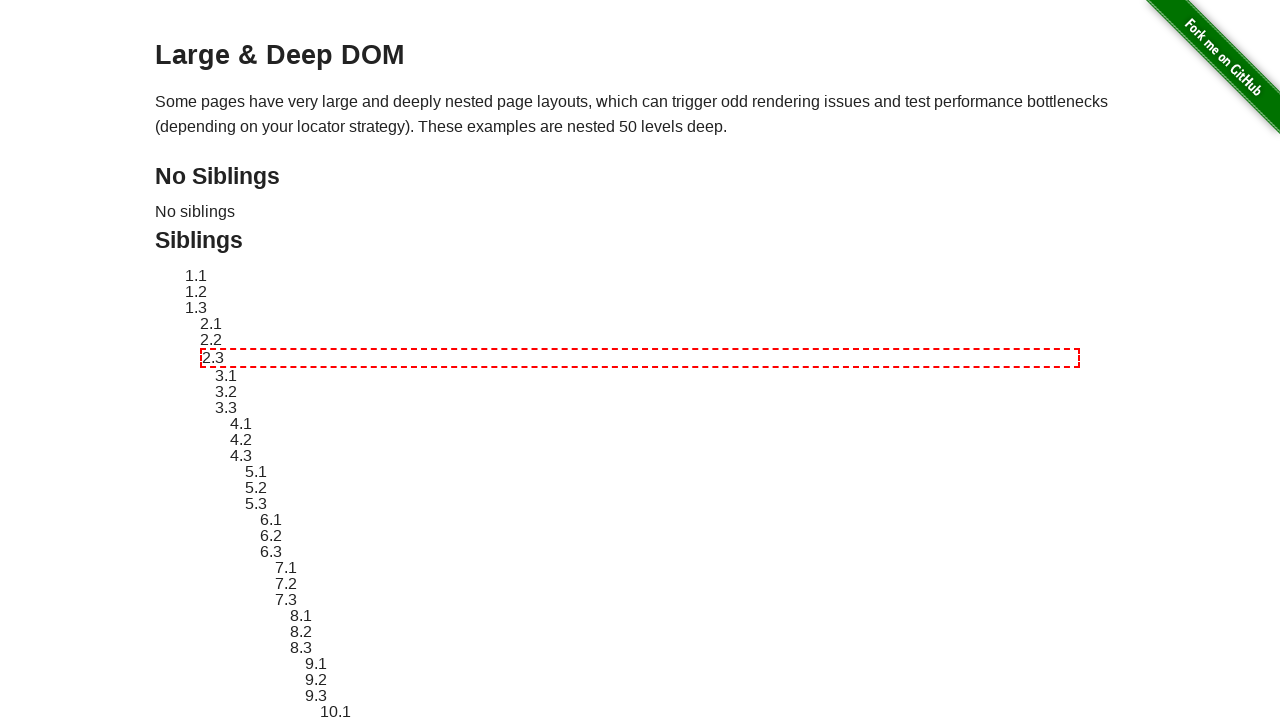

Waited 2 seconds to display highlight effect
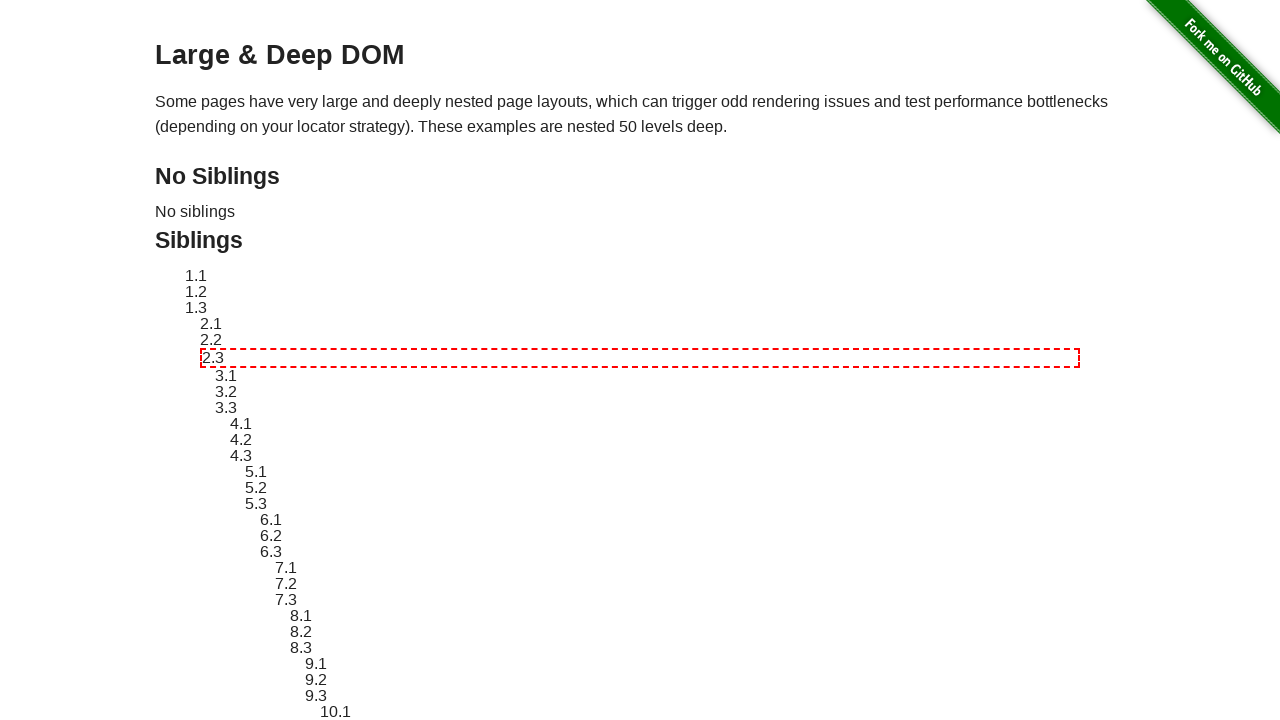

Reverted element style to original state
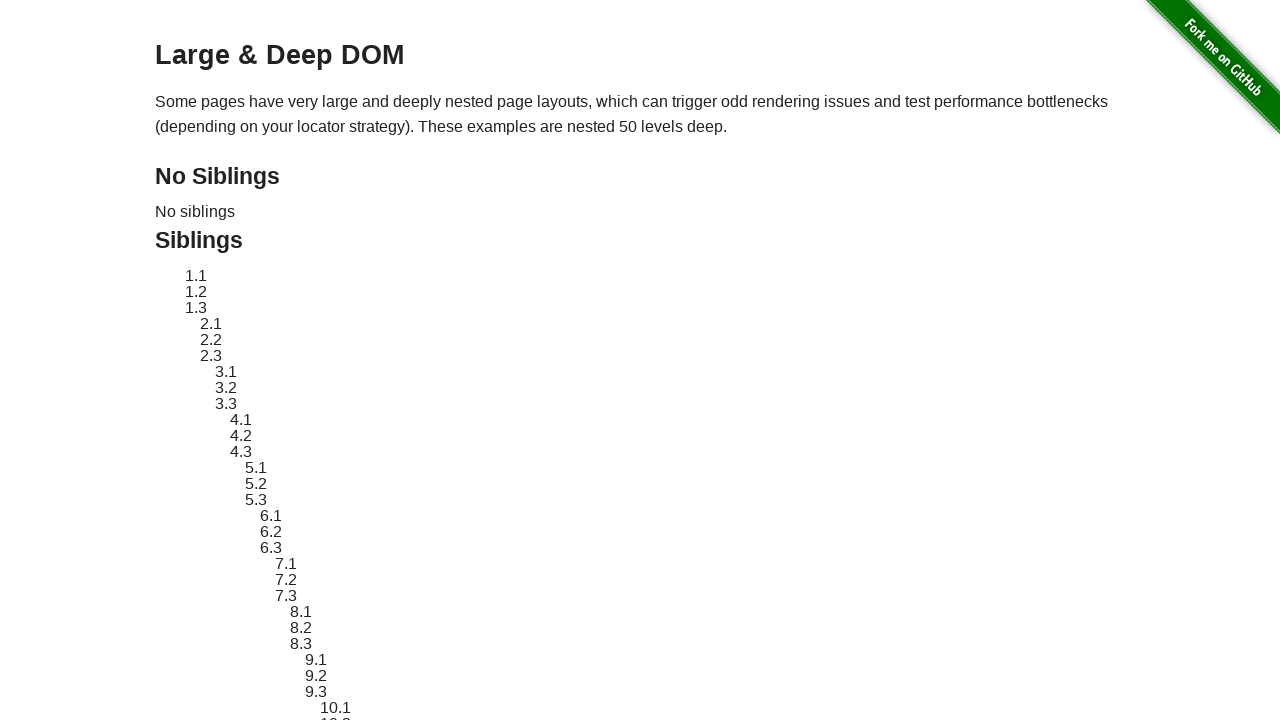

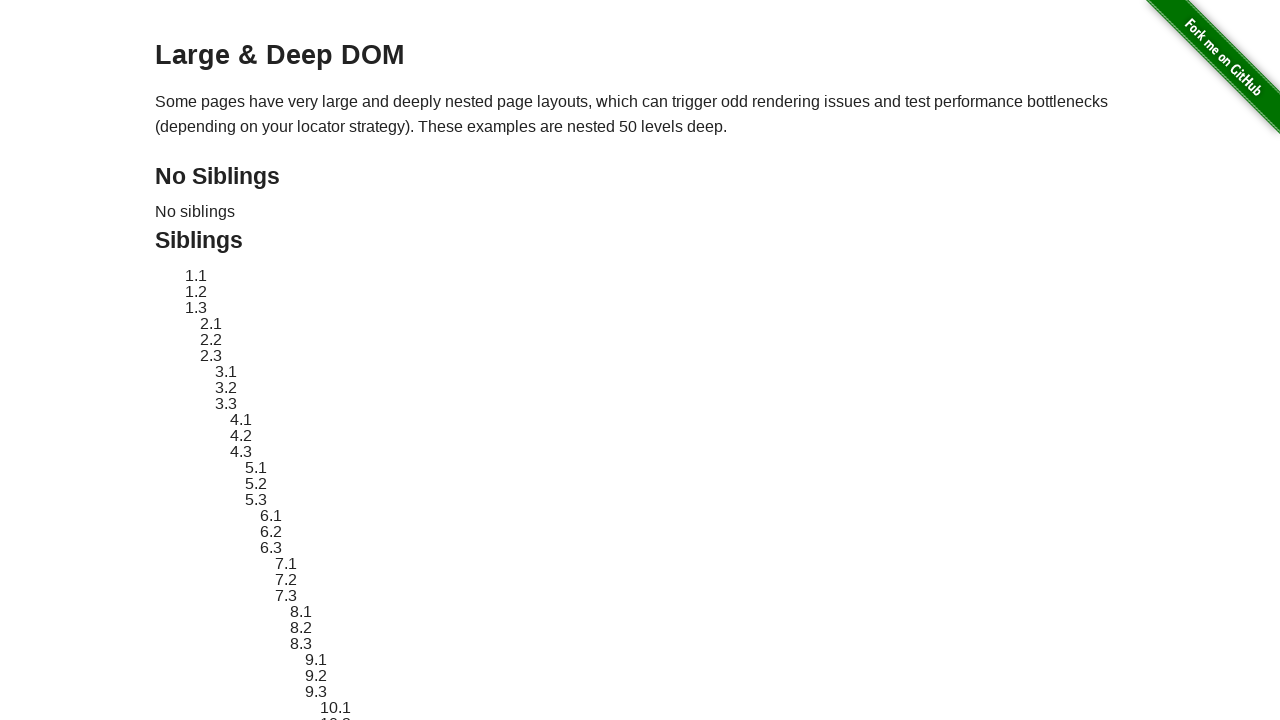